Tests keyboard input functionality by sending various key presses including letters, special keys, and arrow keys to an input field

Starting URL: https://the-internet.herokuapp.com/key_presses

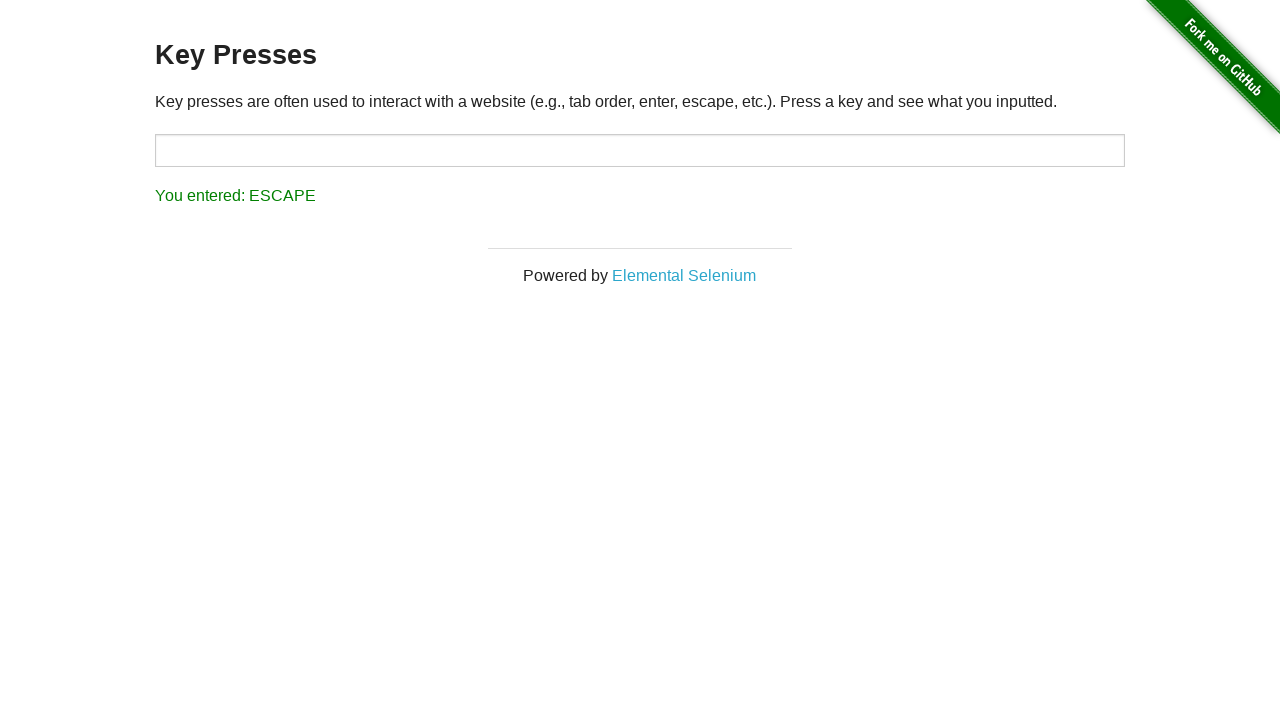

Typed letter 'A' in target input field on #target
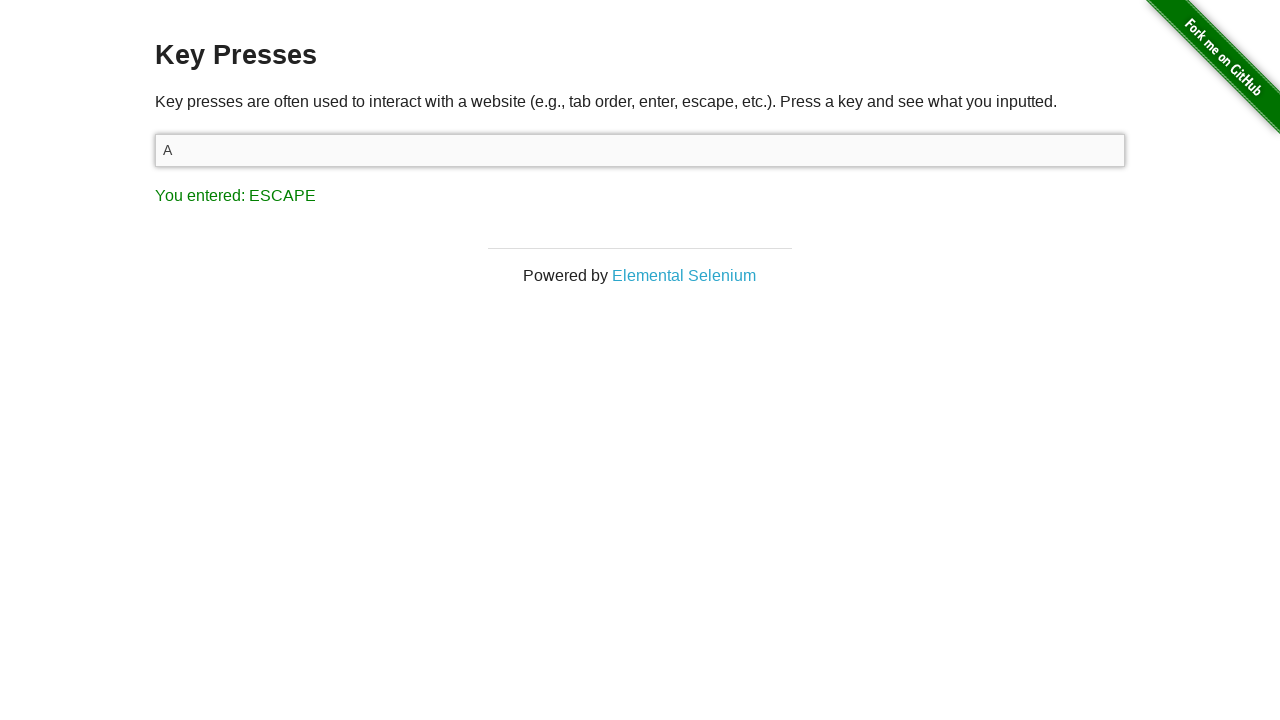

Pressed Backspace key to delete 'A' on #target
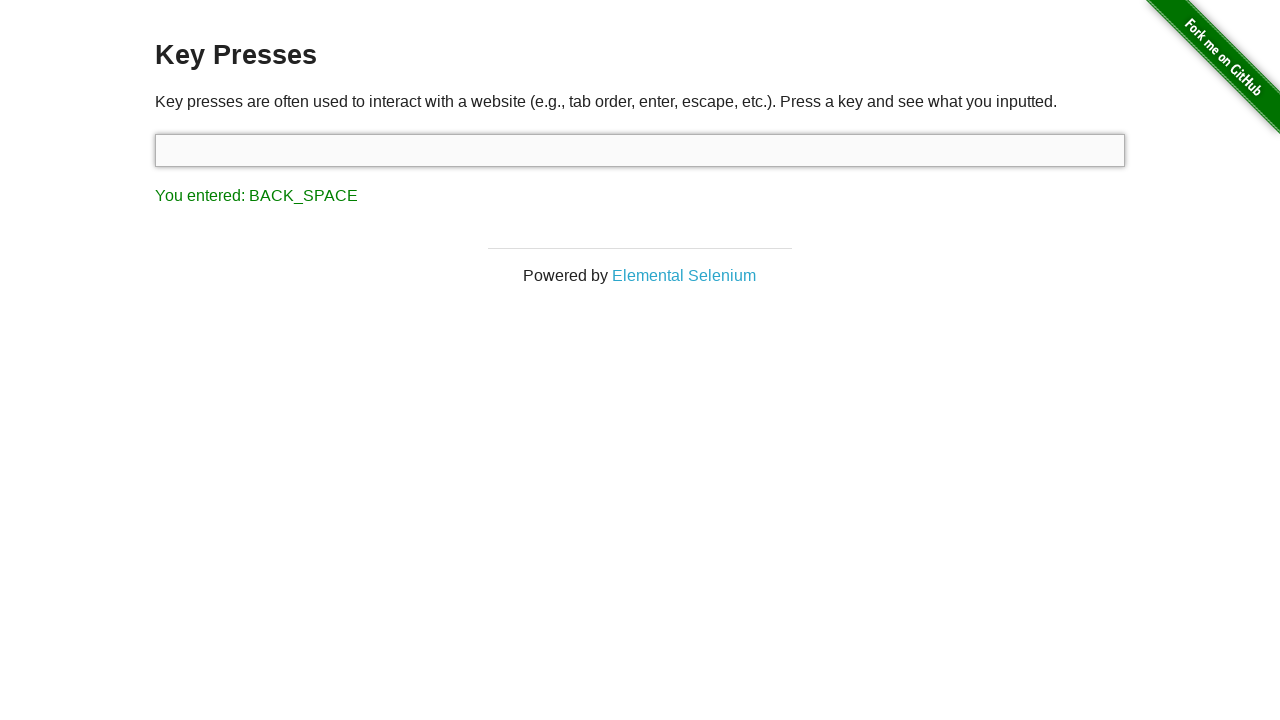

Pressed Enter key on #target
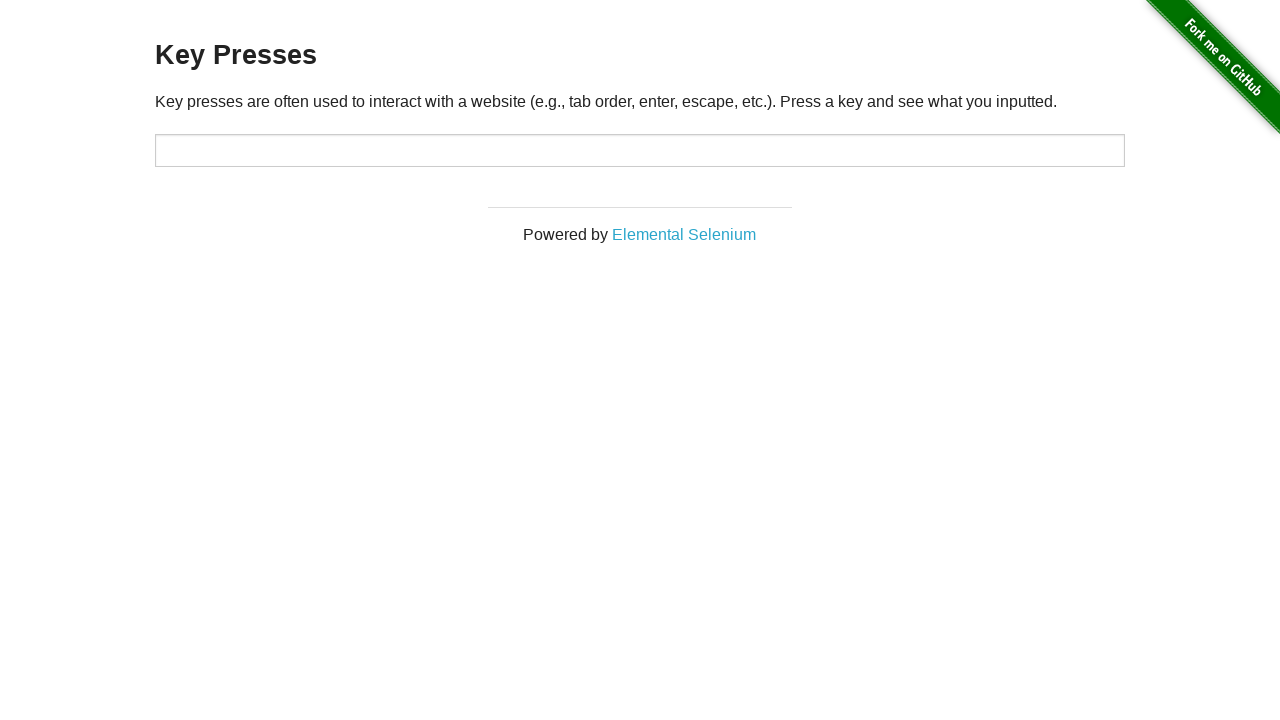

Pressed Escape key
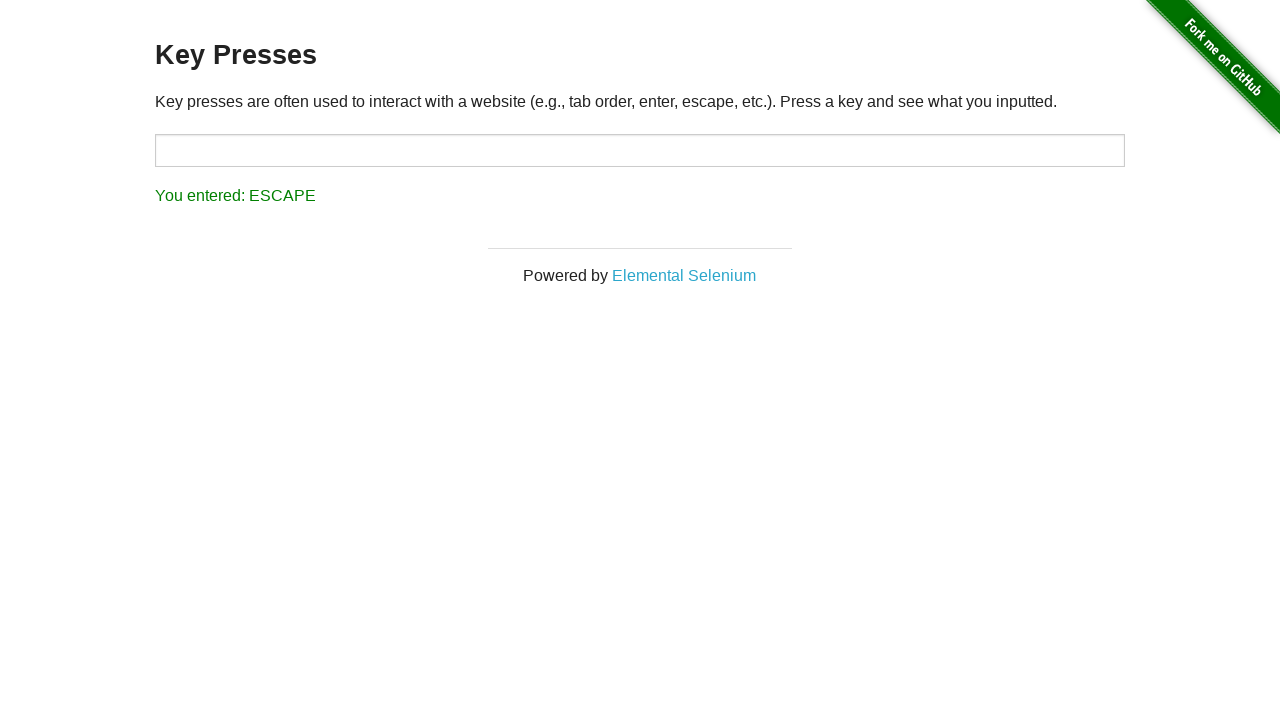

Pressed left arrow key
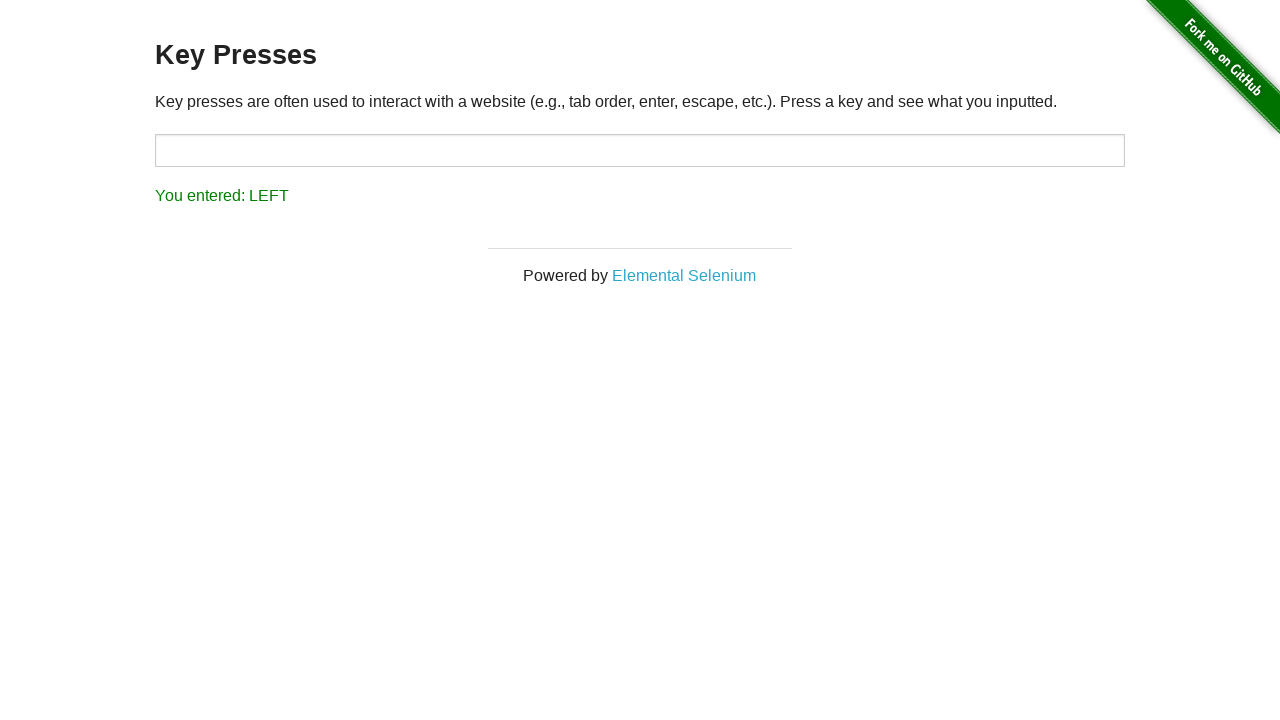

Pressed Escape key using keyboard down and up events
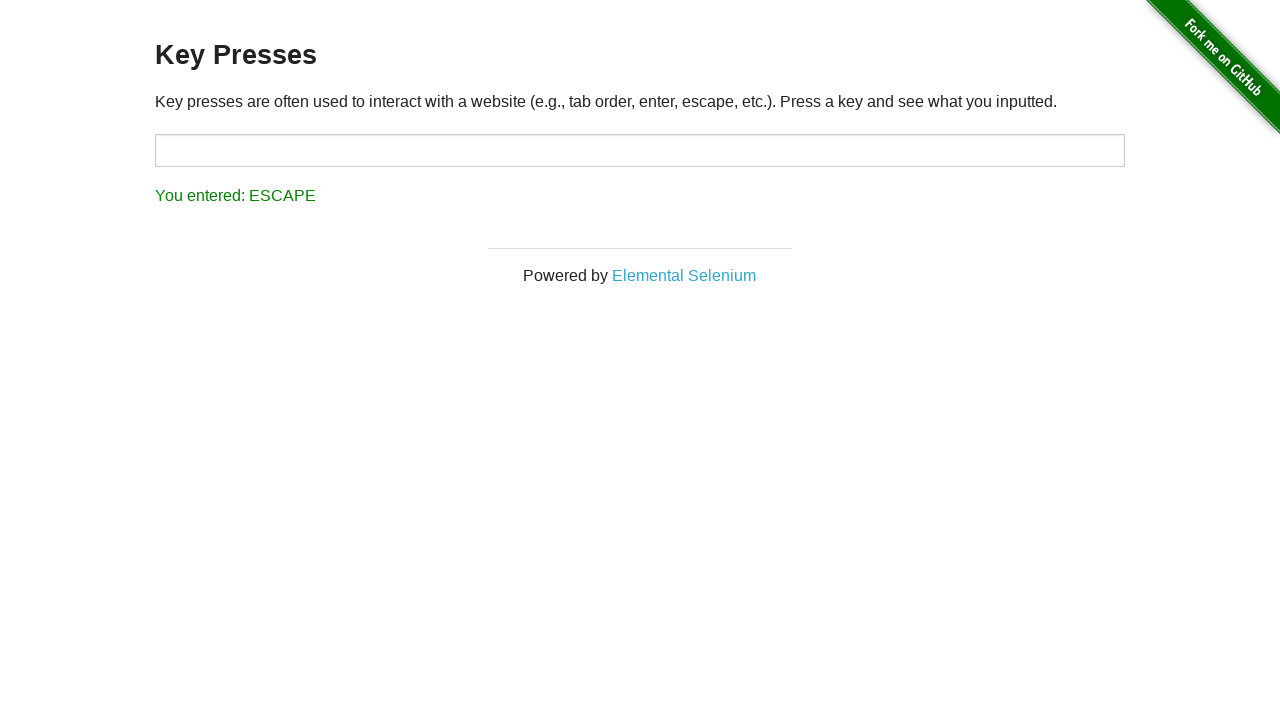

Pressed left arrow key using keyboard down and up events
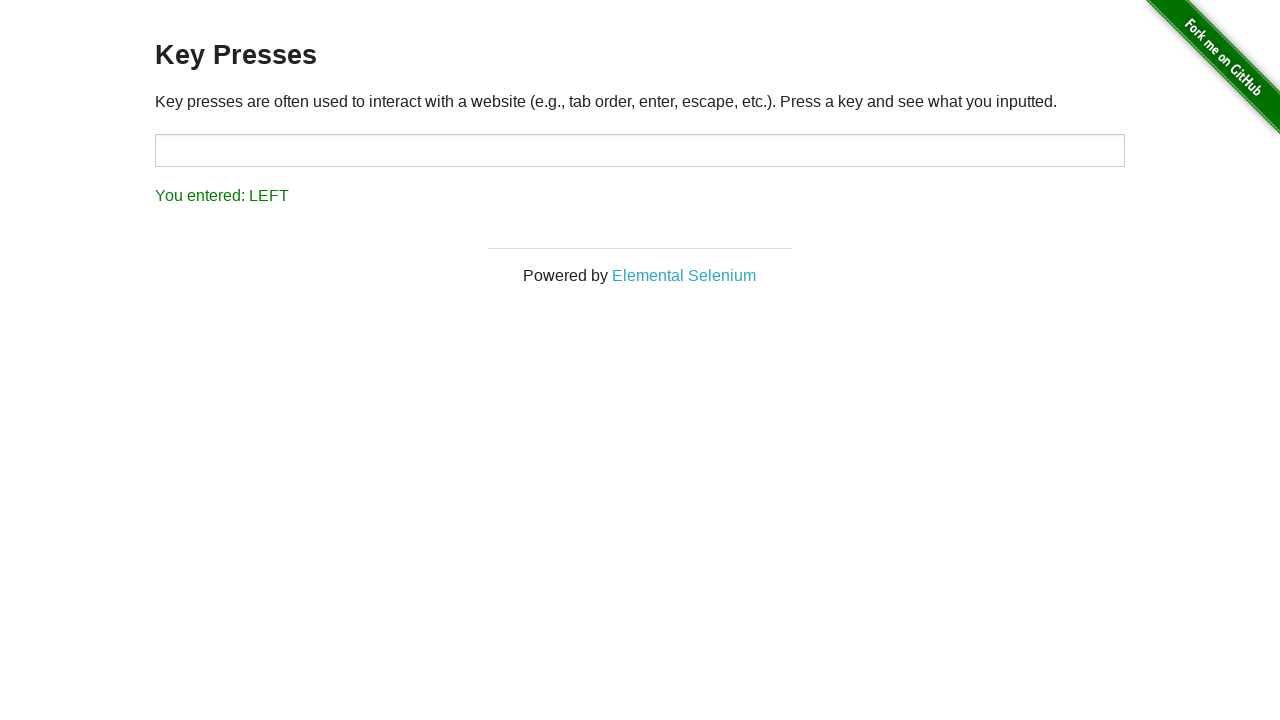

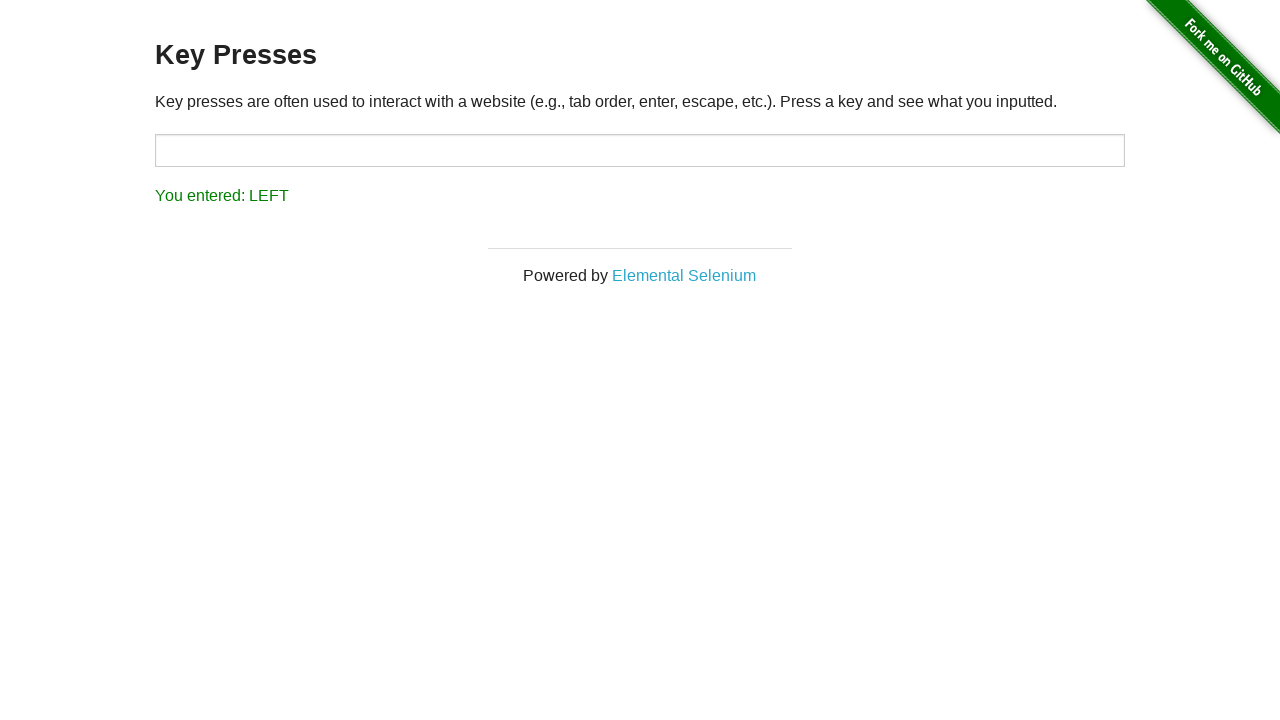